Tests popup window handling by clicking a link that opens a popup window, switching to the popup, and closing it while keeping the parent window open.

Starting URL: https://omayo.blogspot.com/

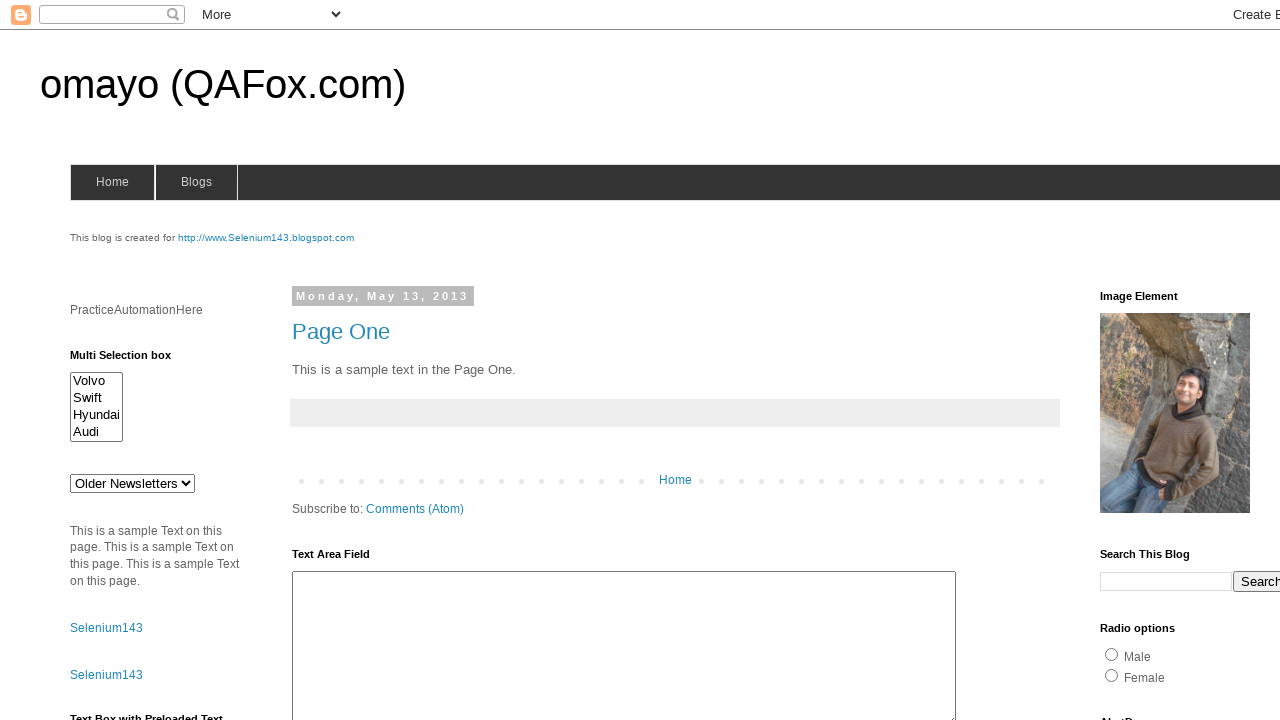

Clicked link to open a popup window at (132, 360) on xpath=//a[.='Open a popup window']
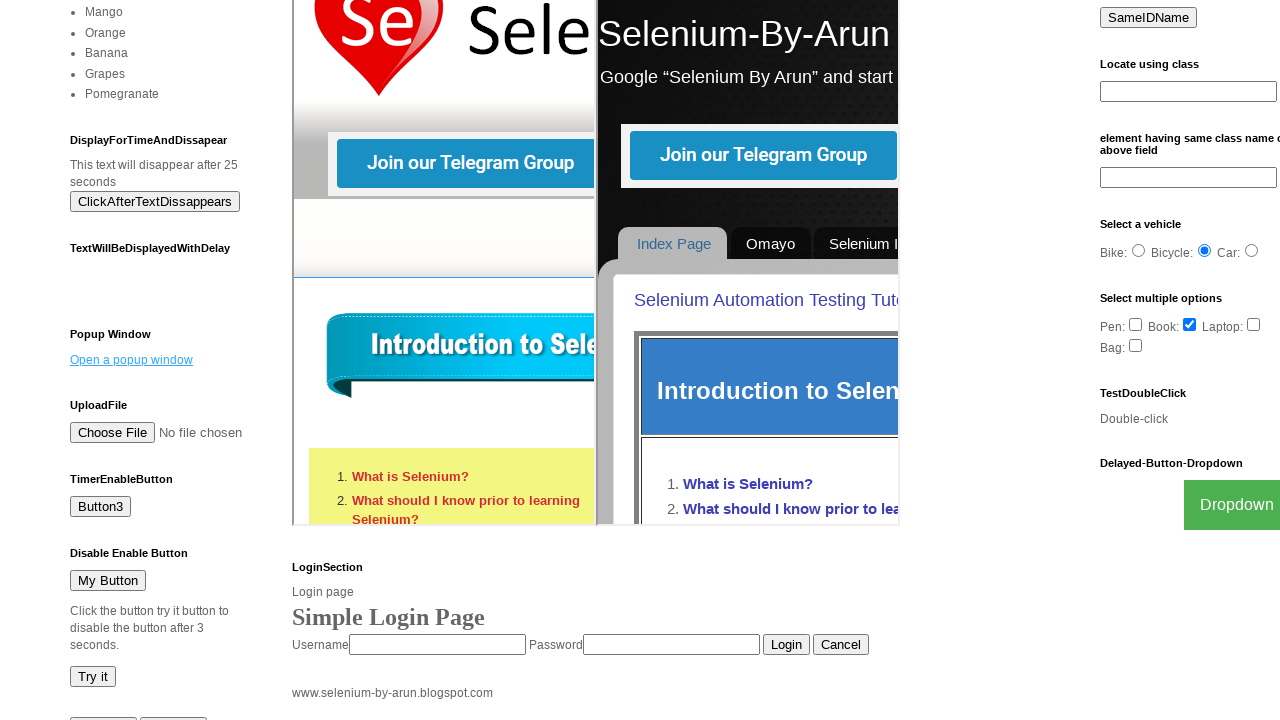

Waited for popup window to open
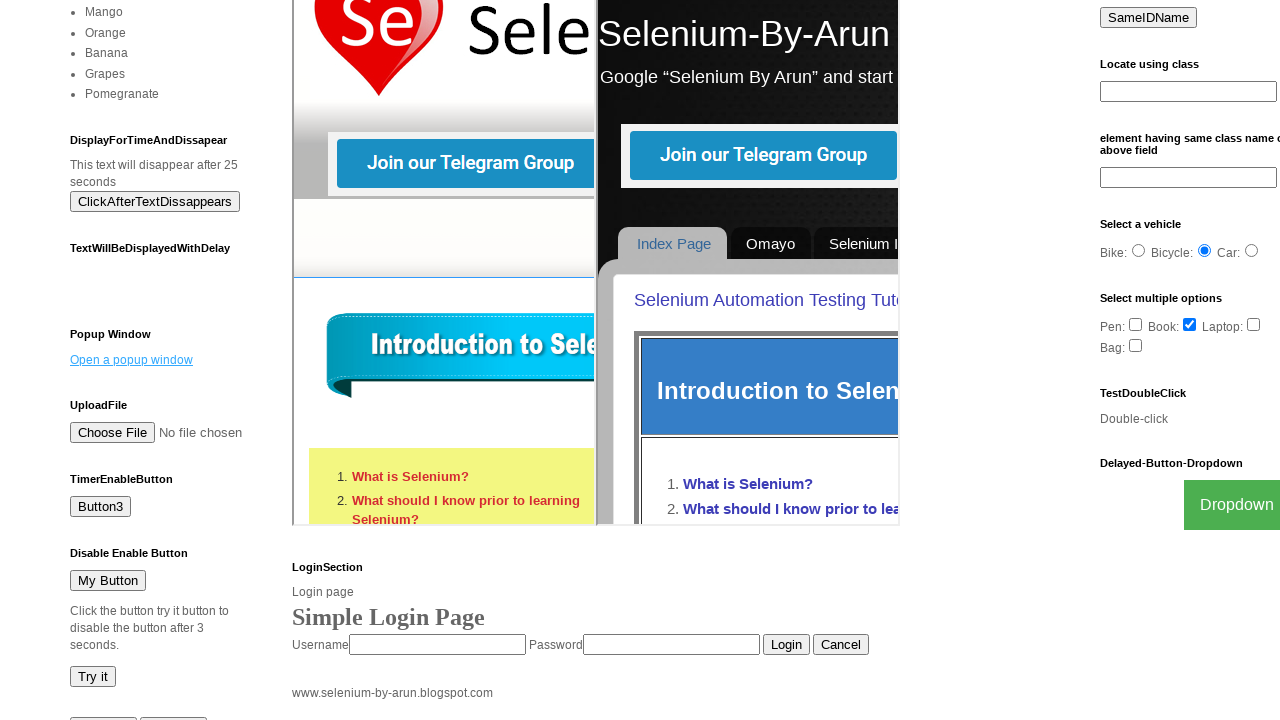

Retrieved all pages from context
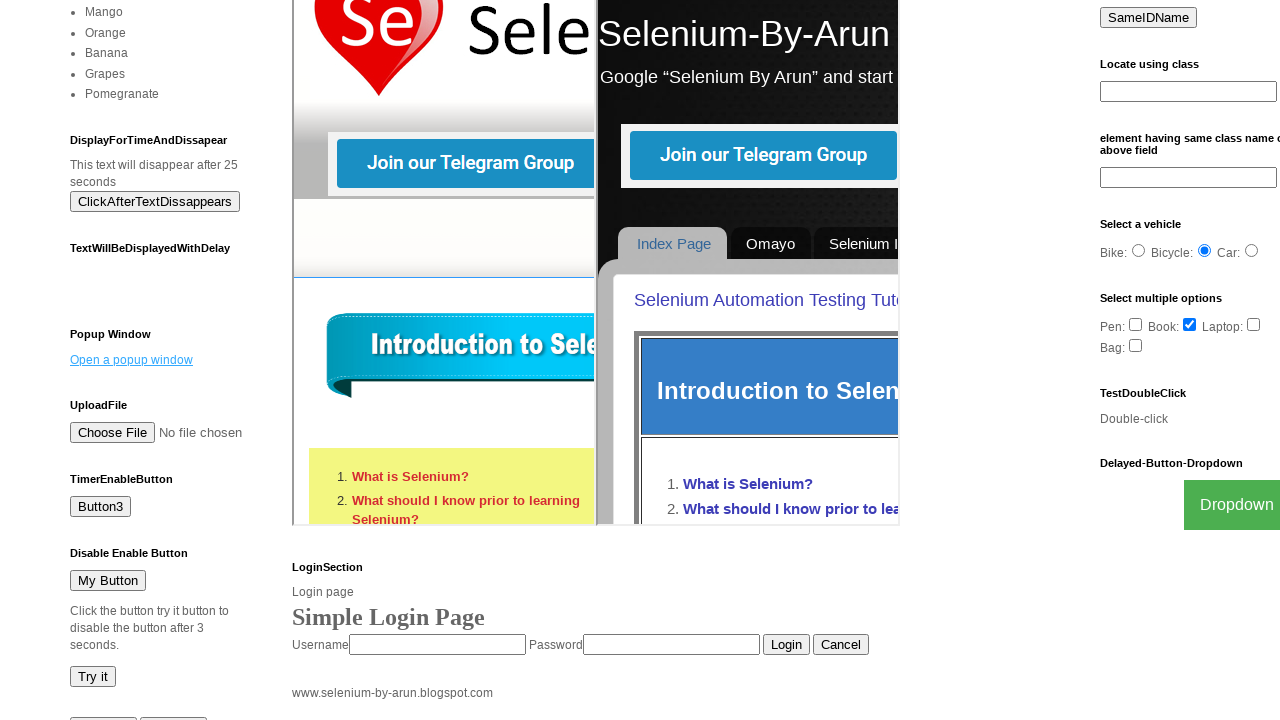

Closed popup window while keeping parent window open
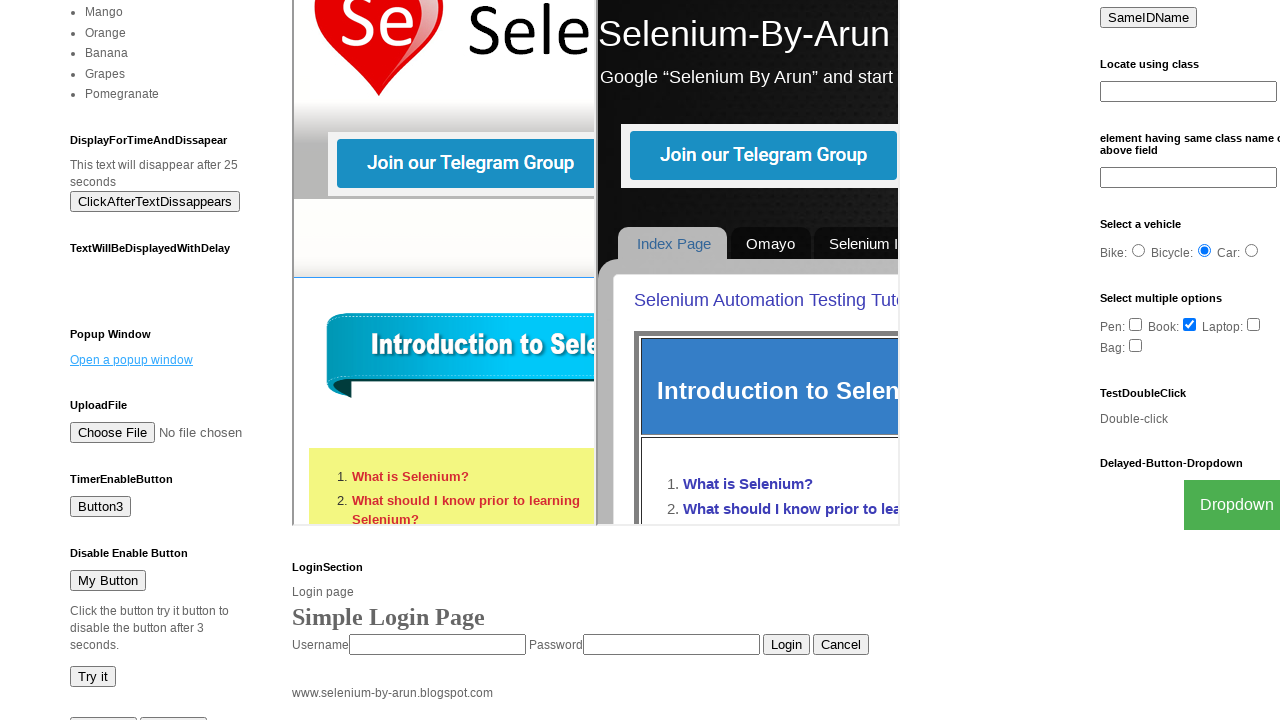

Verified parent window is still open with popup link visible
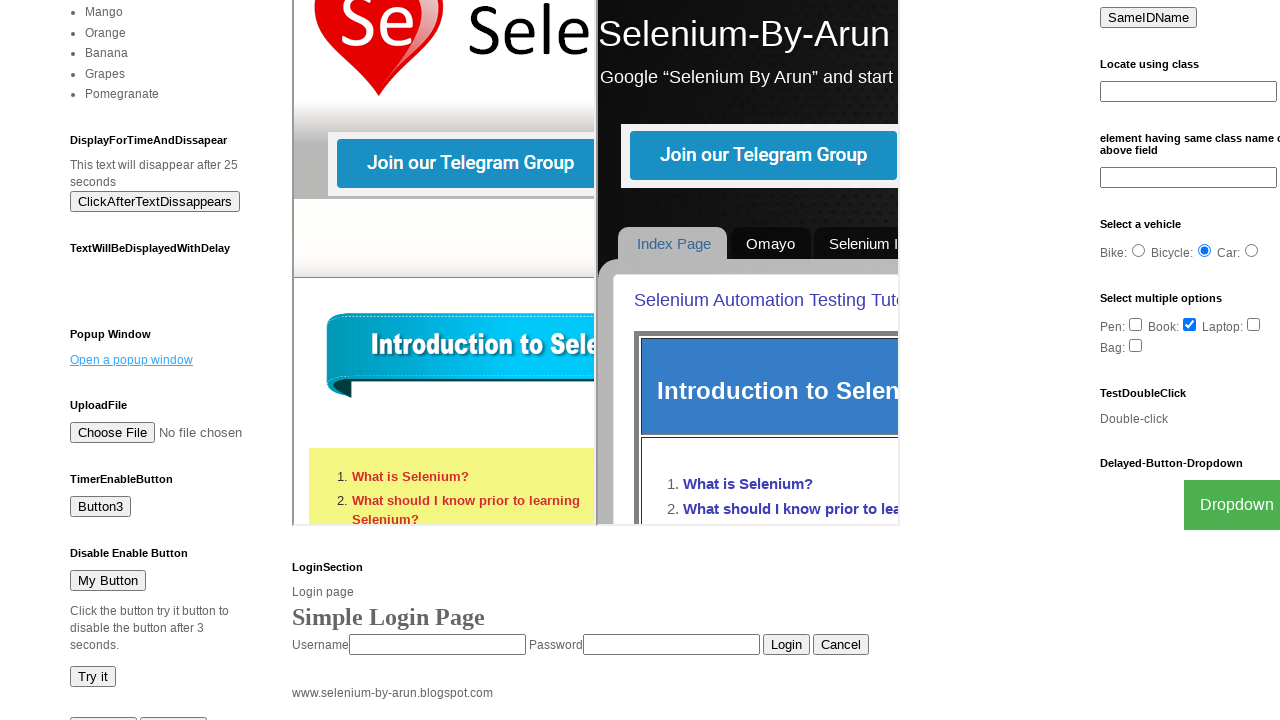

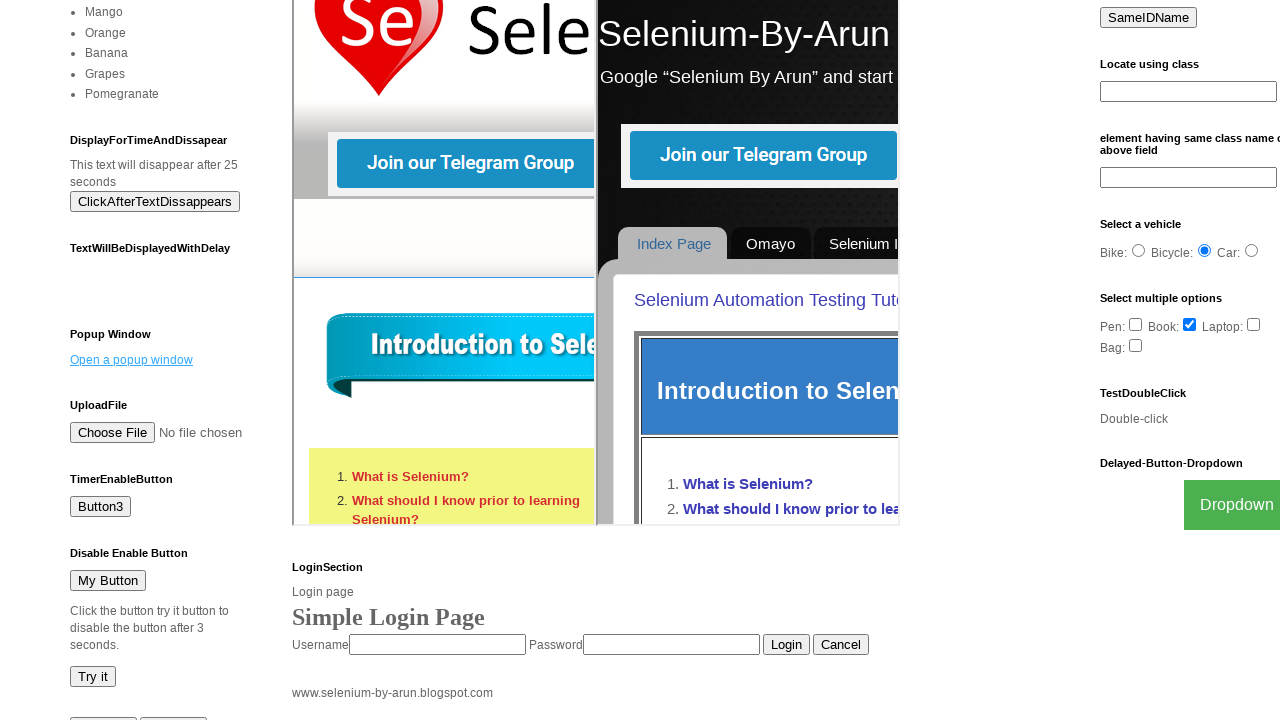